Tests the built-in calculator widget arithmetic by entering 123 + 456 and verifying the result equals 579.

Starting URL: https://kalk.pro/finish/wallpaper/

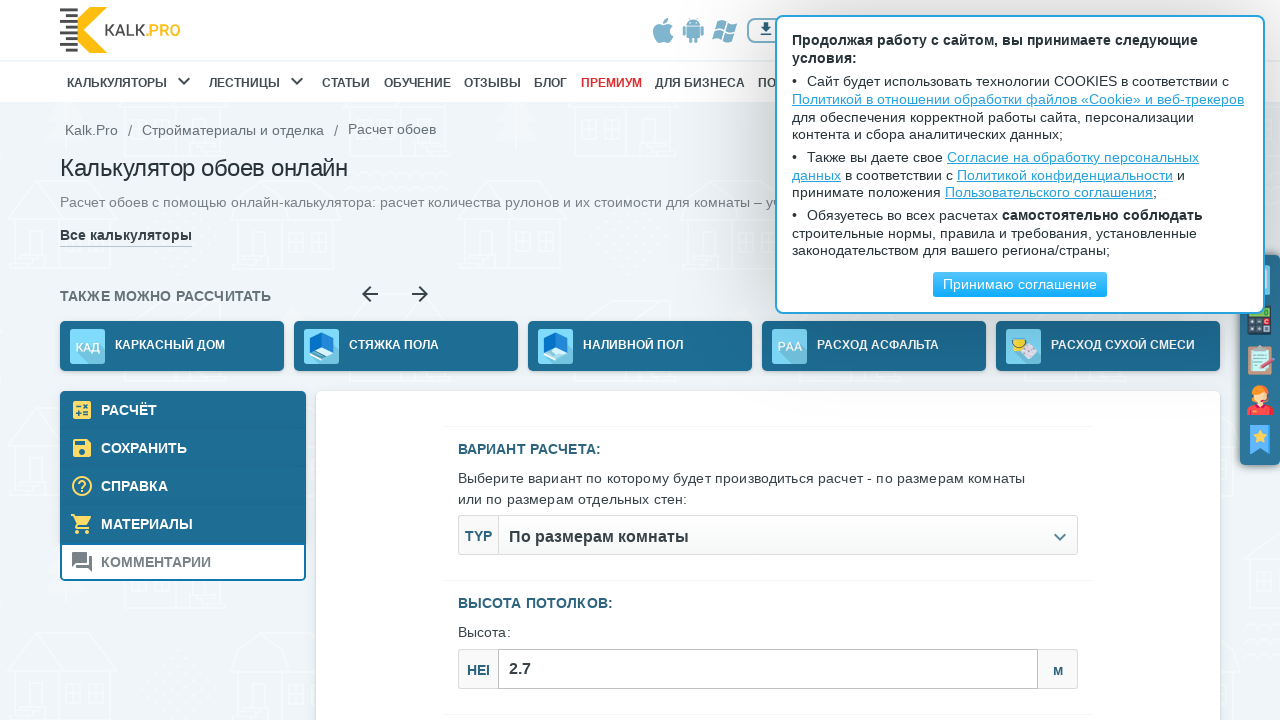

Clicked on page body to activate at (640, 360) on .body
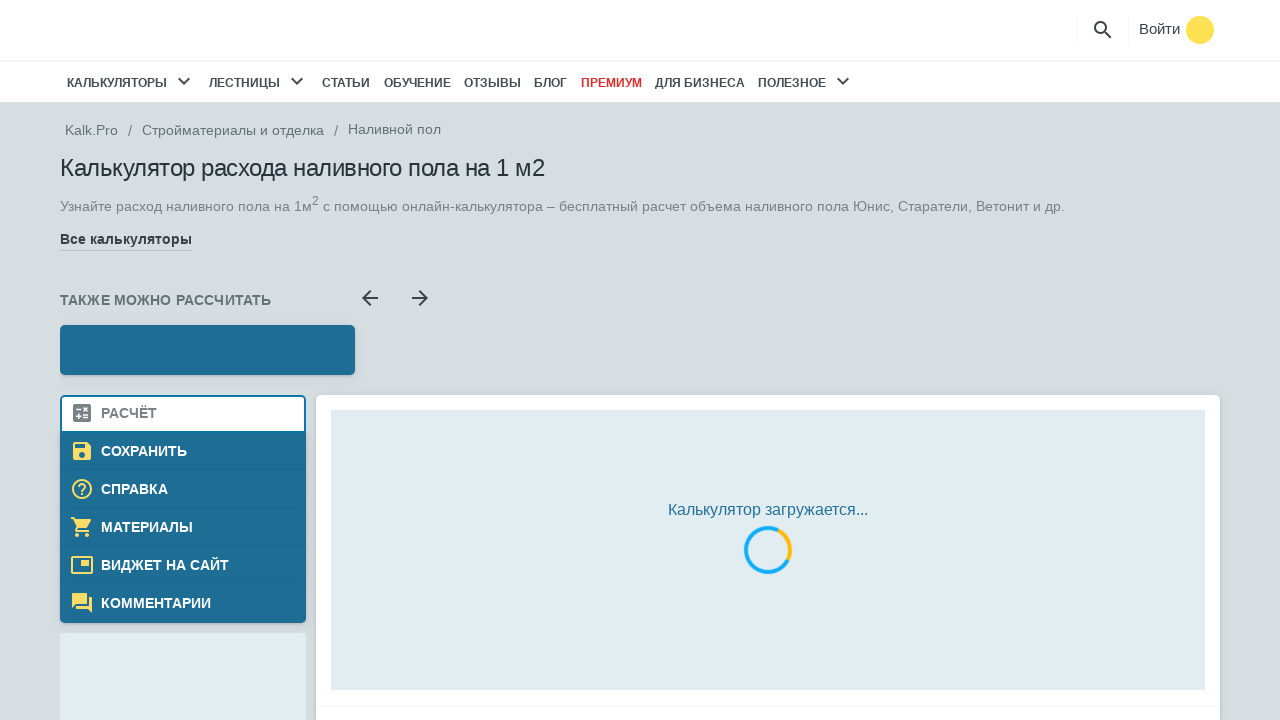

Loading modal disappeared
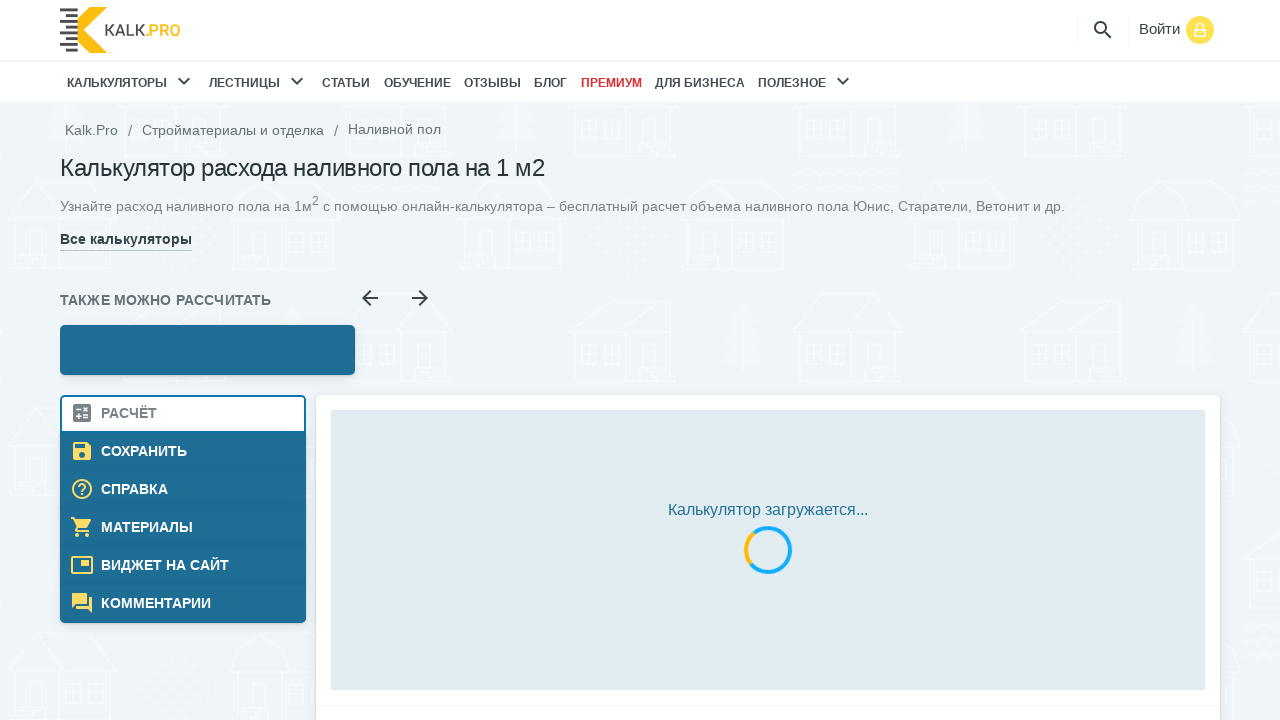

Clicked to open calculator widget at (1260, 320) on .js--onclick-callCalc
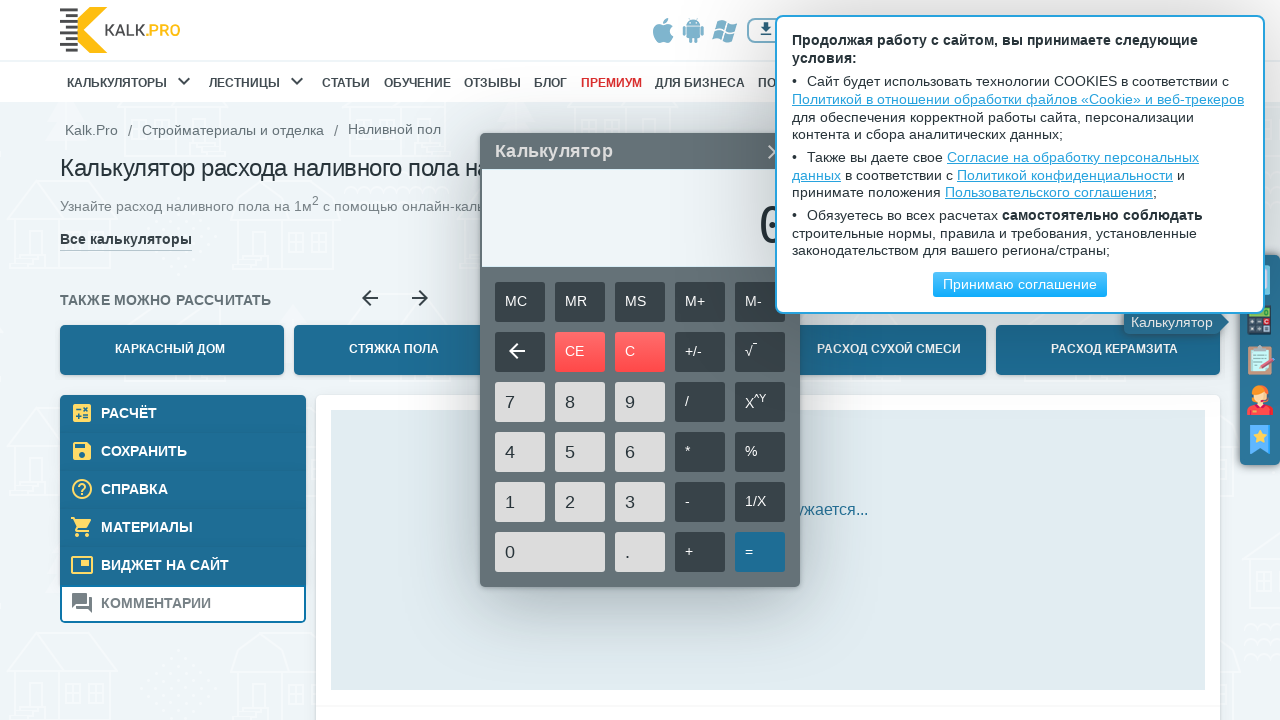

Waited for calculator to fully open
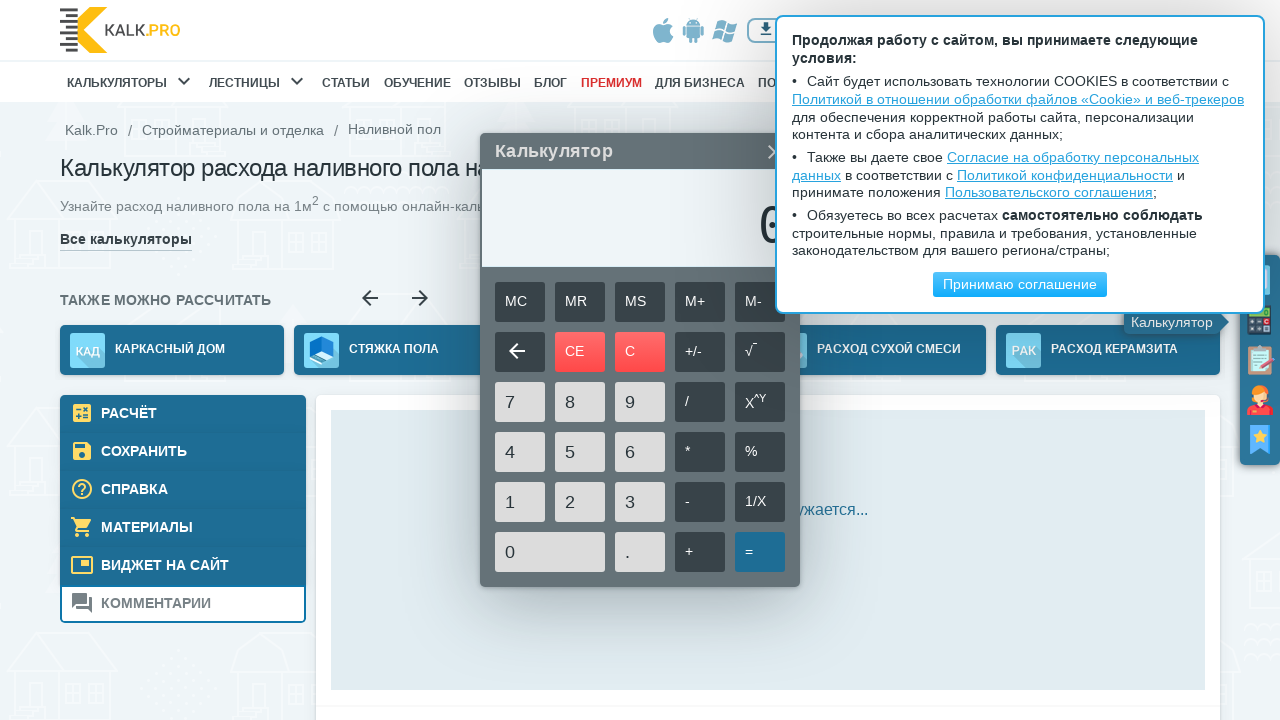

Clicked number 1 at (520, 502) on [name='1']
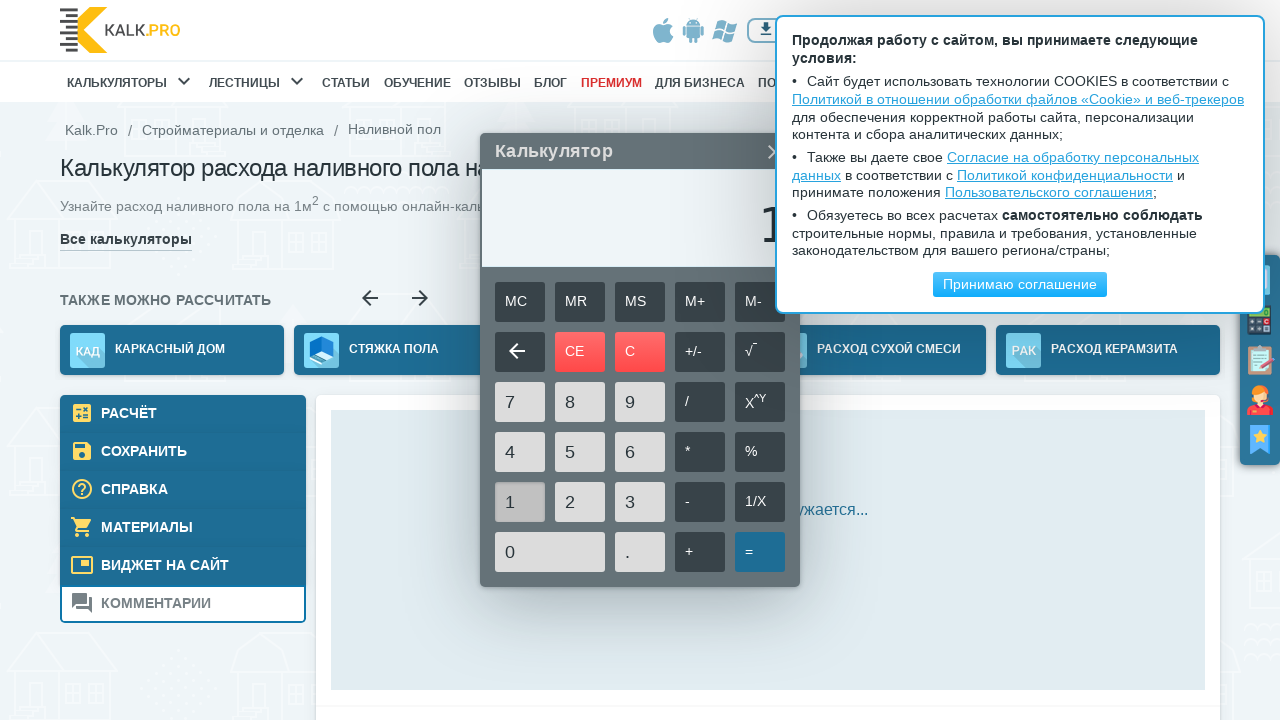

Clicked number 2 at (580, 502) on [name='2']
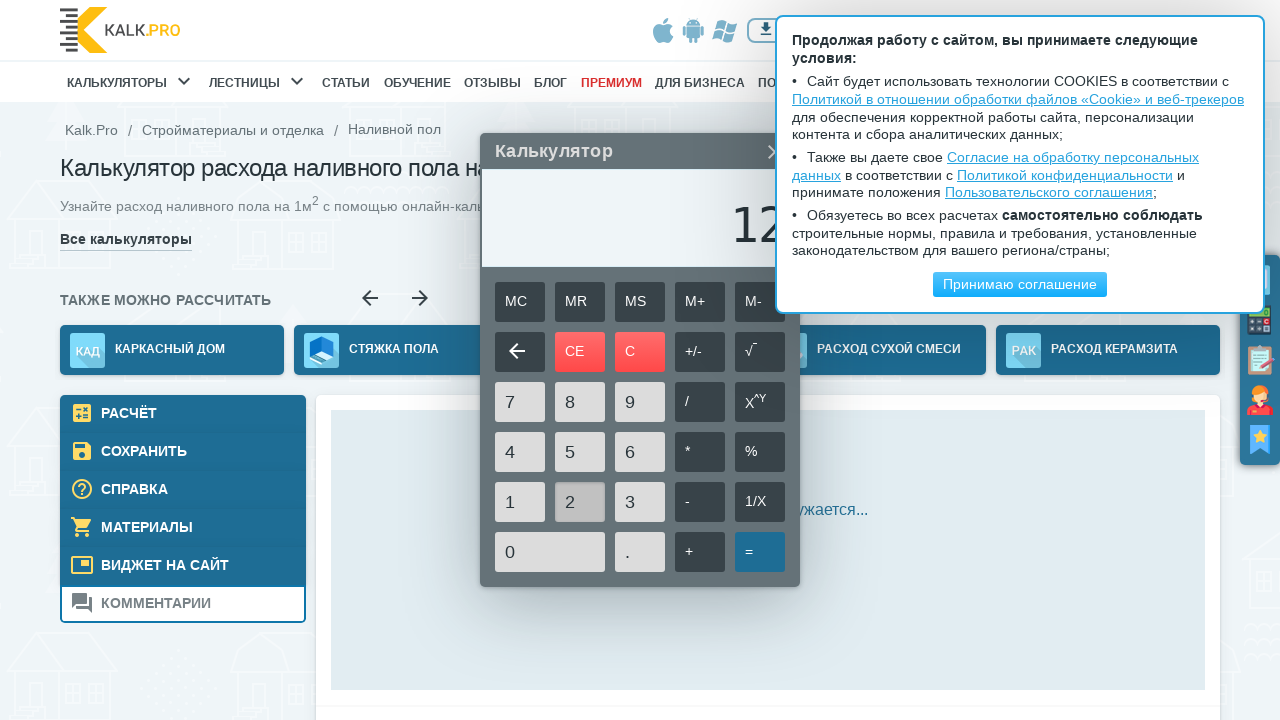

Clicked number 3 - completed entering 123 at (640, 502) on [name='3']
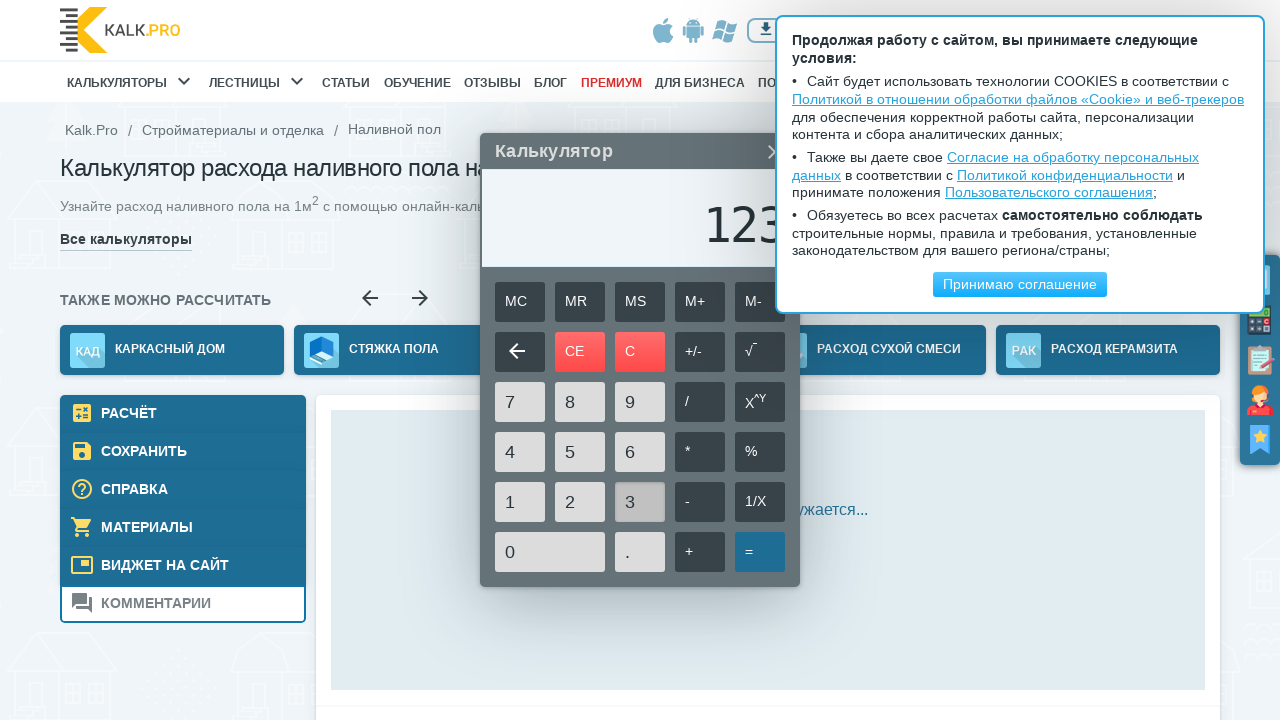

Clicked plus operator at (700, 552) on [name='+']
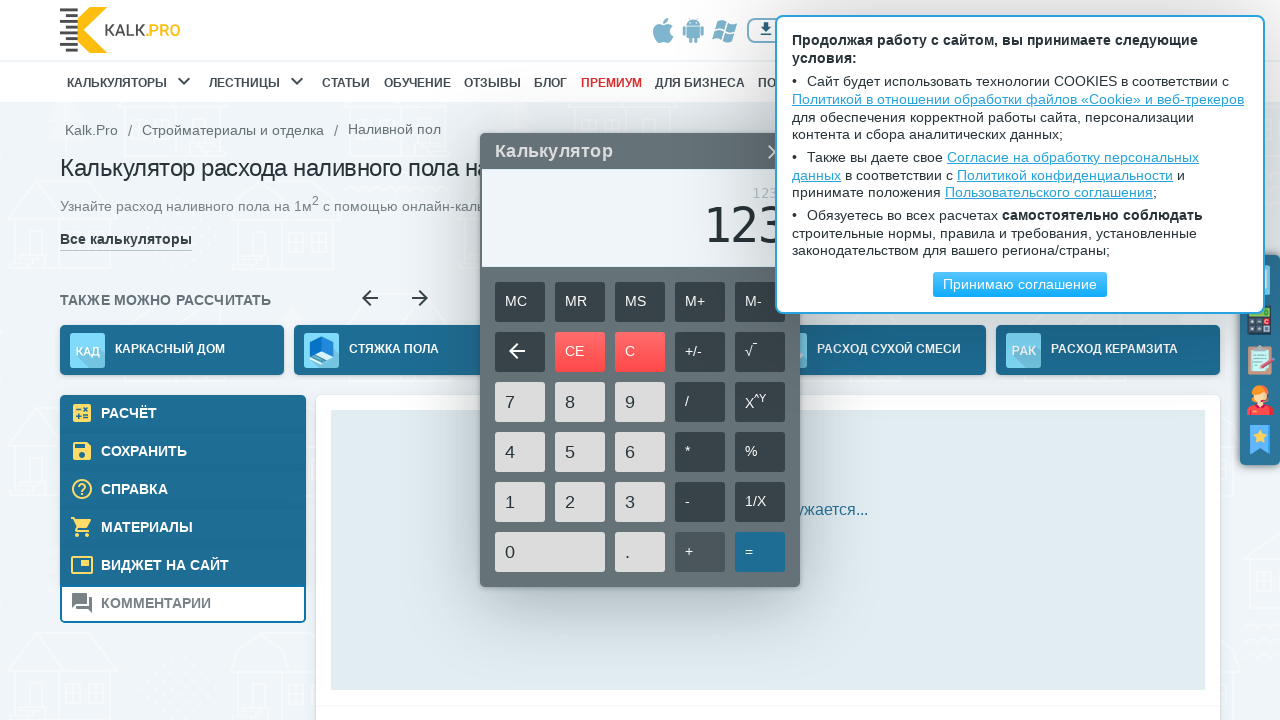

Clicked number 4 at (520, 452) on [name='4']
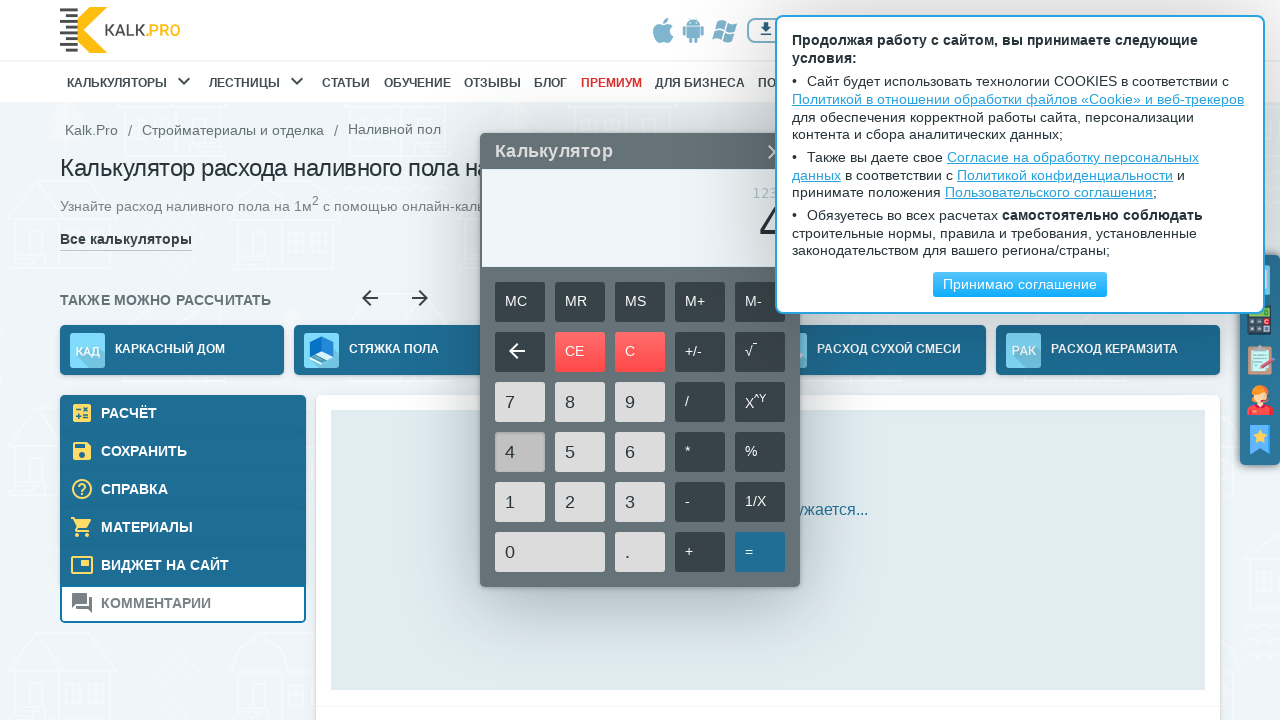

Clicked number 5 at (580, 452) on [name='5']
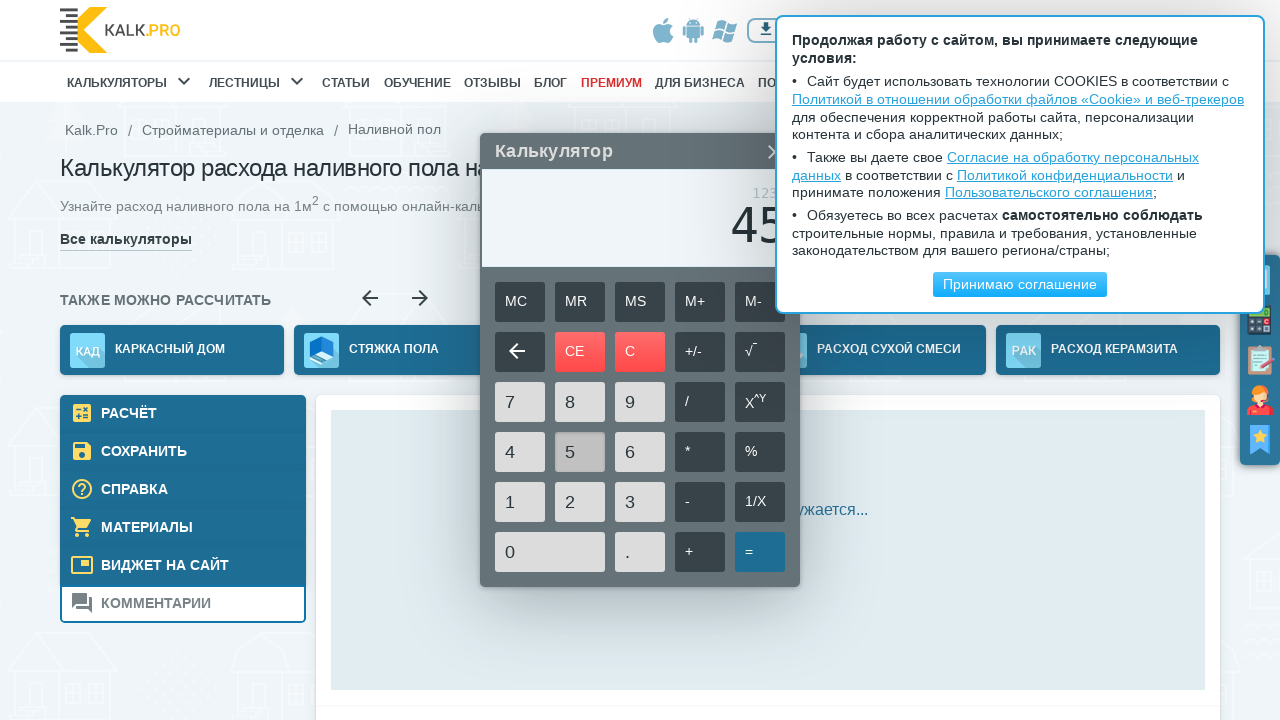

Clicked number 6 - completed entering 456 at (640, 452) on [name='6']
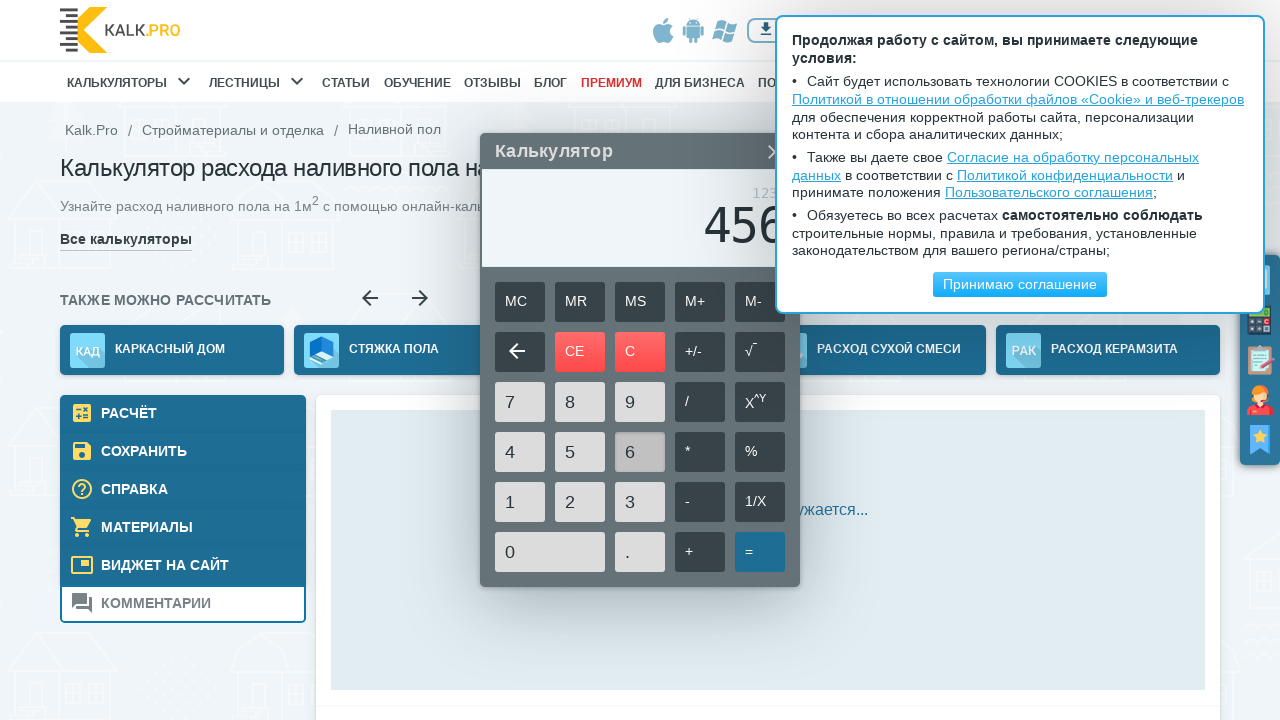

Clicked Result/equals button to calculate 123 + 456 at (760, 552) on [name='Result']
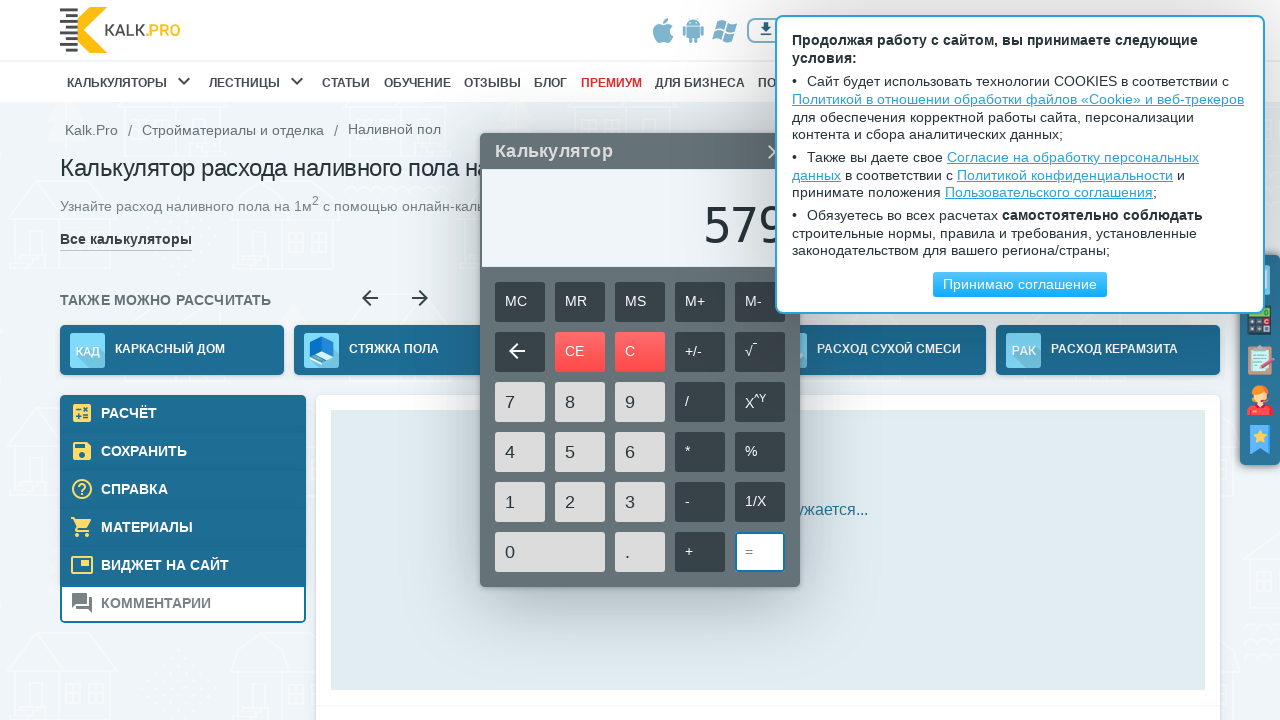

Verified calculator result equals 579
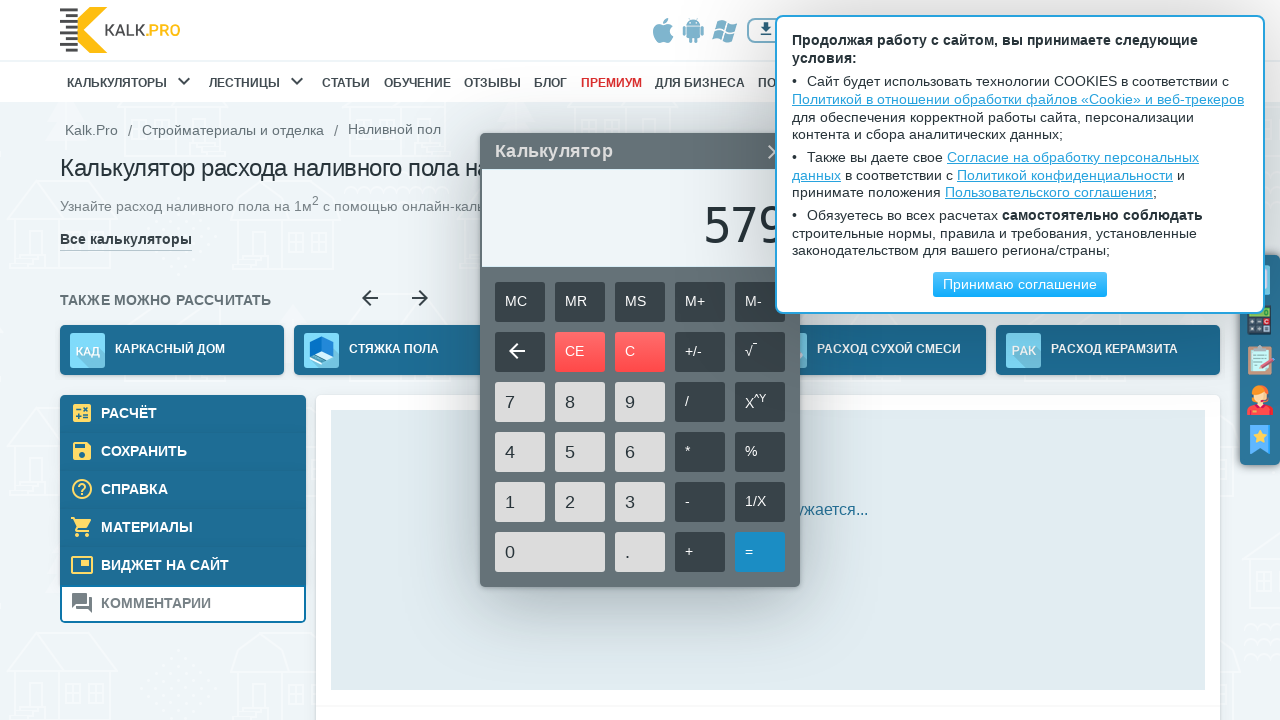

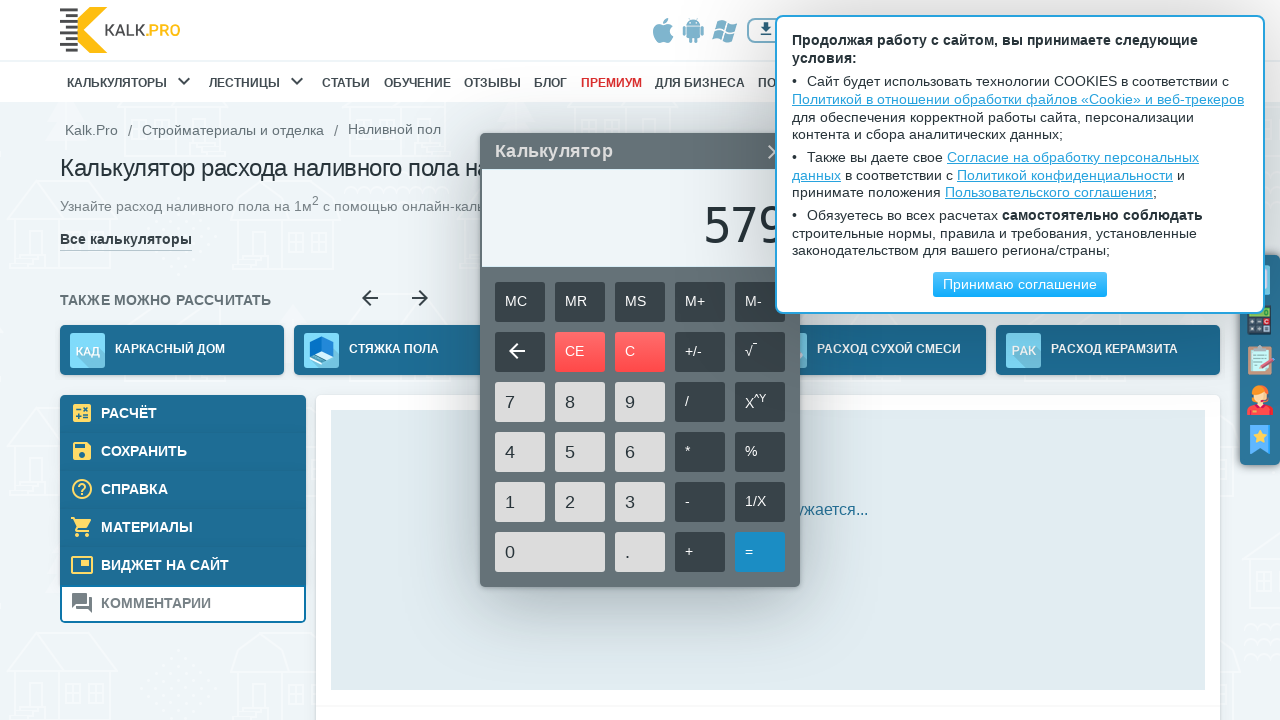